Tests injecting jQuery and jQuery Growl library into a webpage via JavaScript execution, then displays a growl notification message on the page.

Starting URL: http://the-internet.herokuapp.com

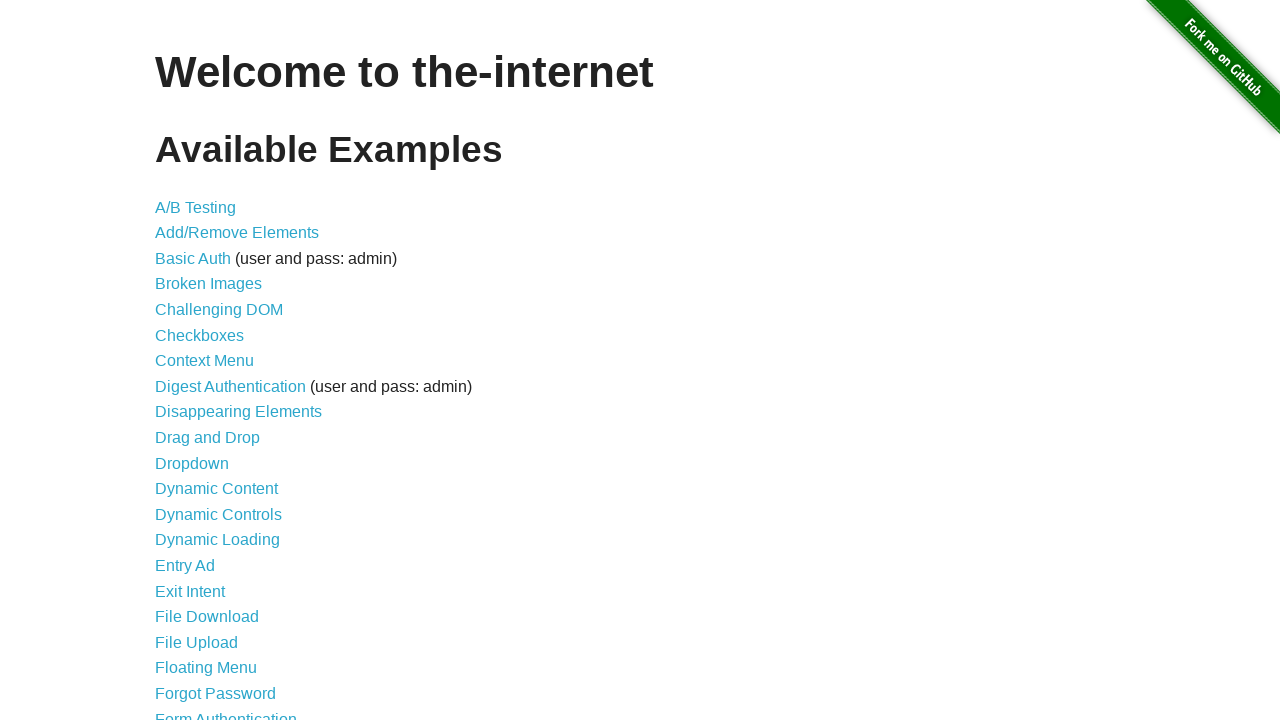

Injected jQuery library into the page
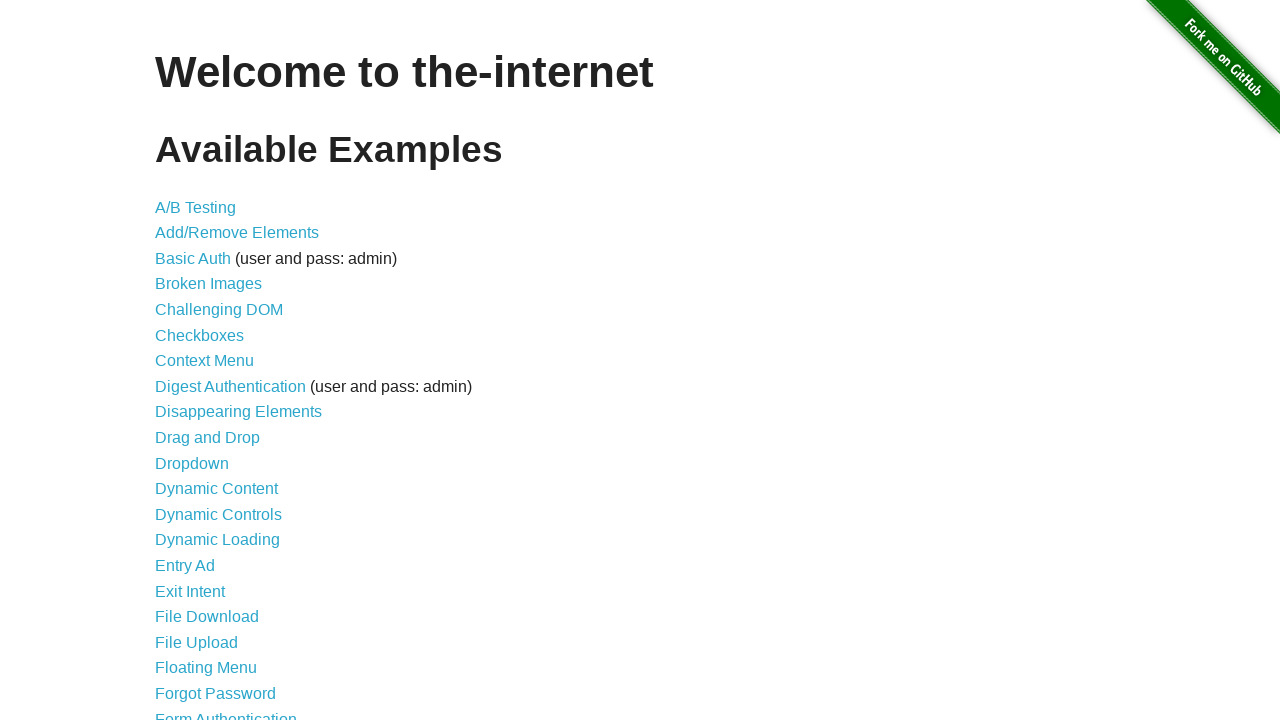

jQuery library loaded successfully
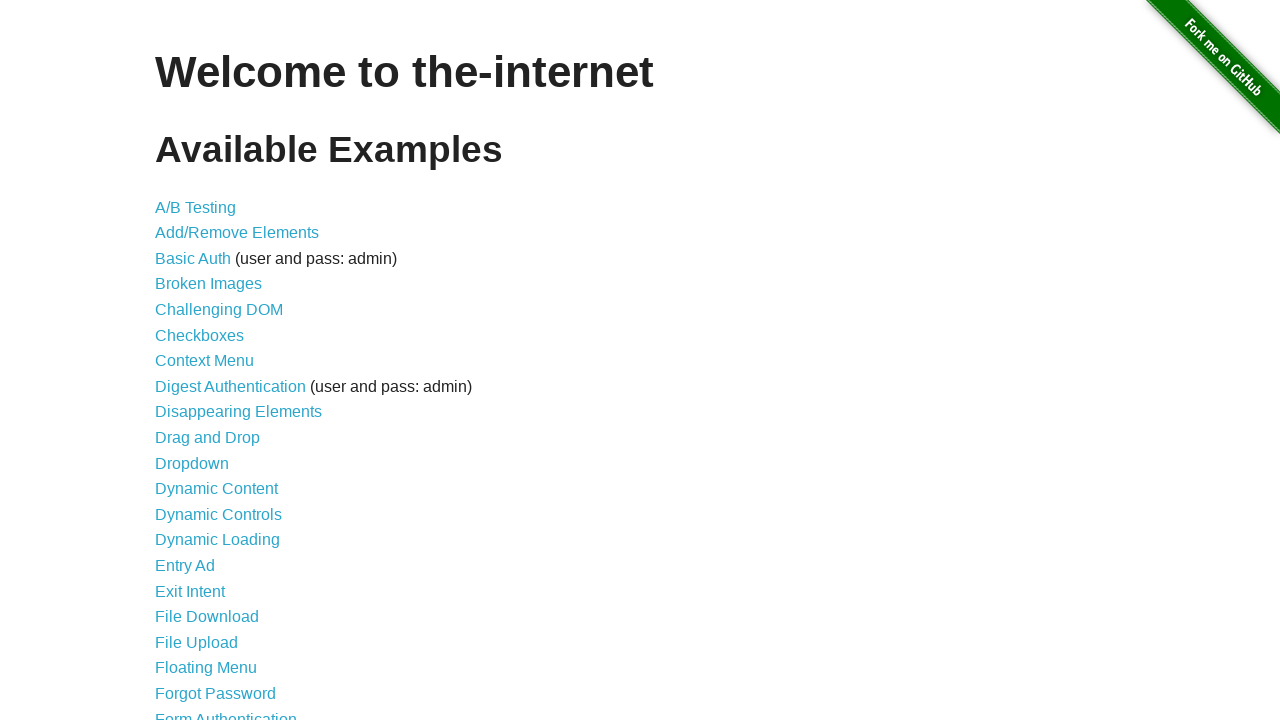

Loaded jQuery Growl library via getScript
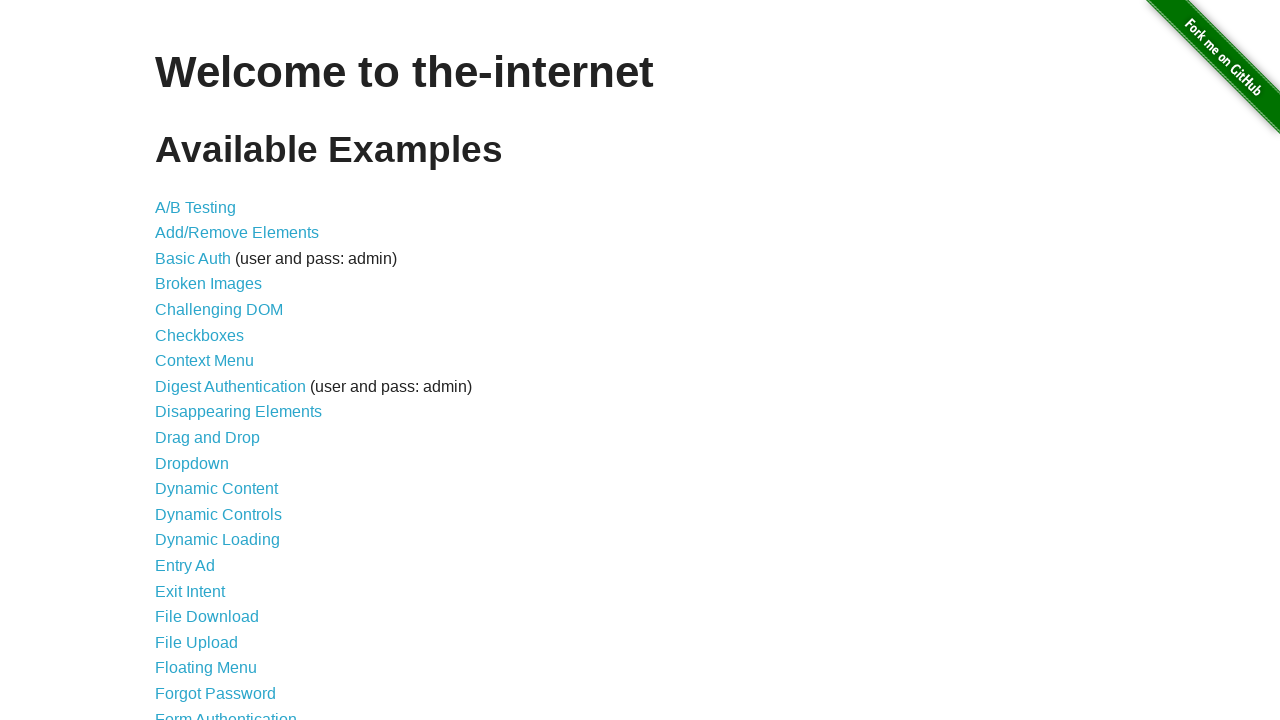

Injected jQuery Growl stylesheet into page head
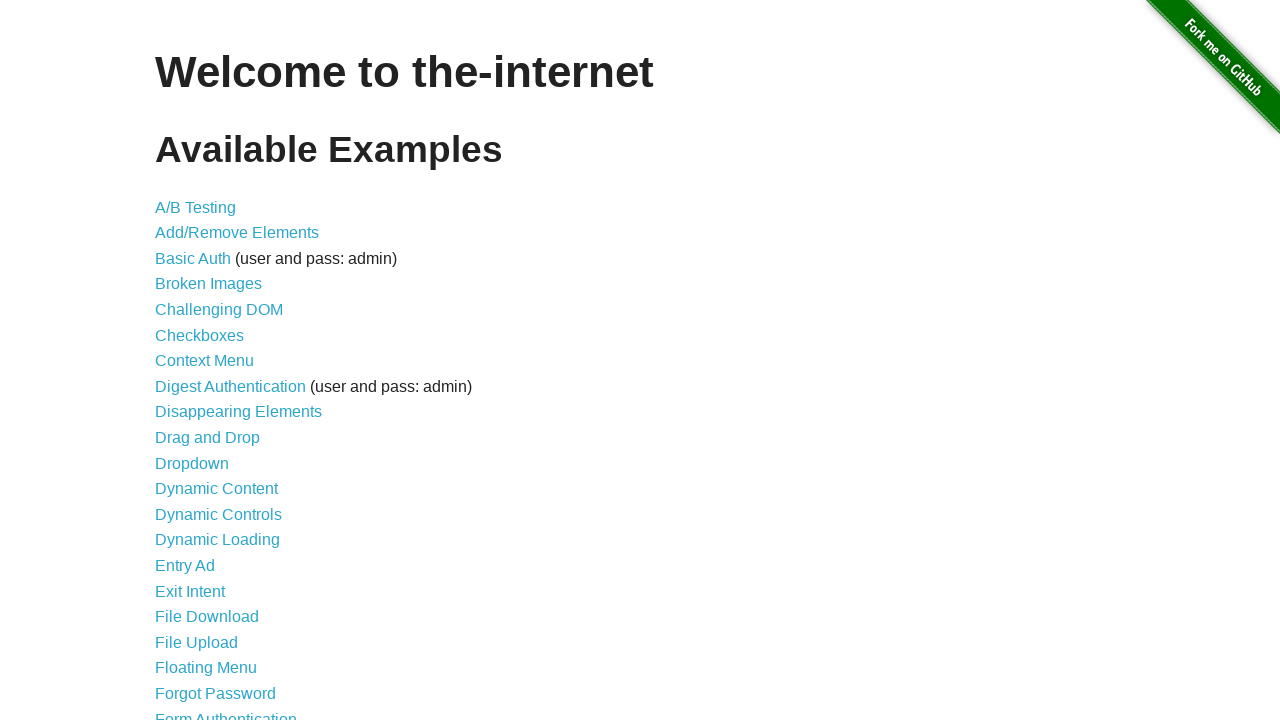

jQuery Growl function became available
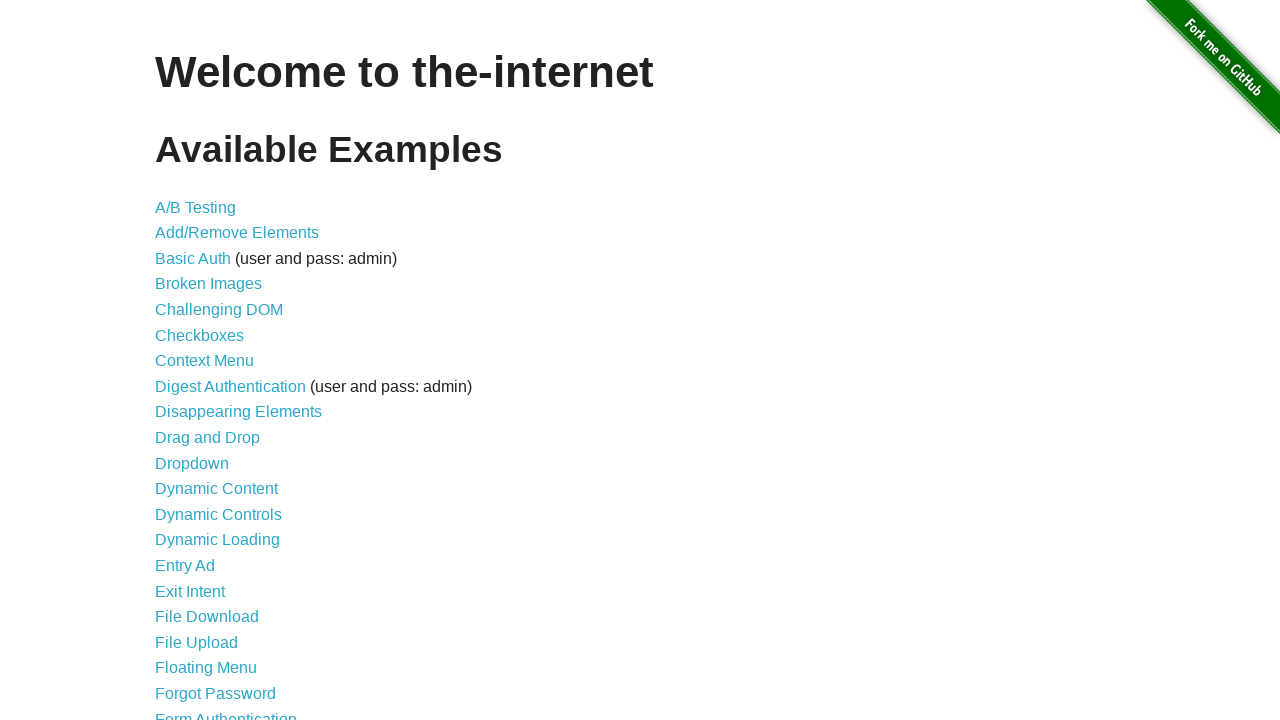

Displayed growl notification with title 'GET' and message '/'
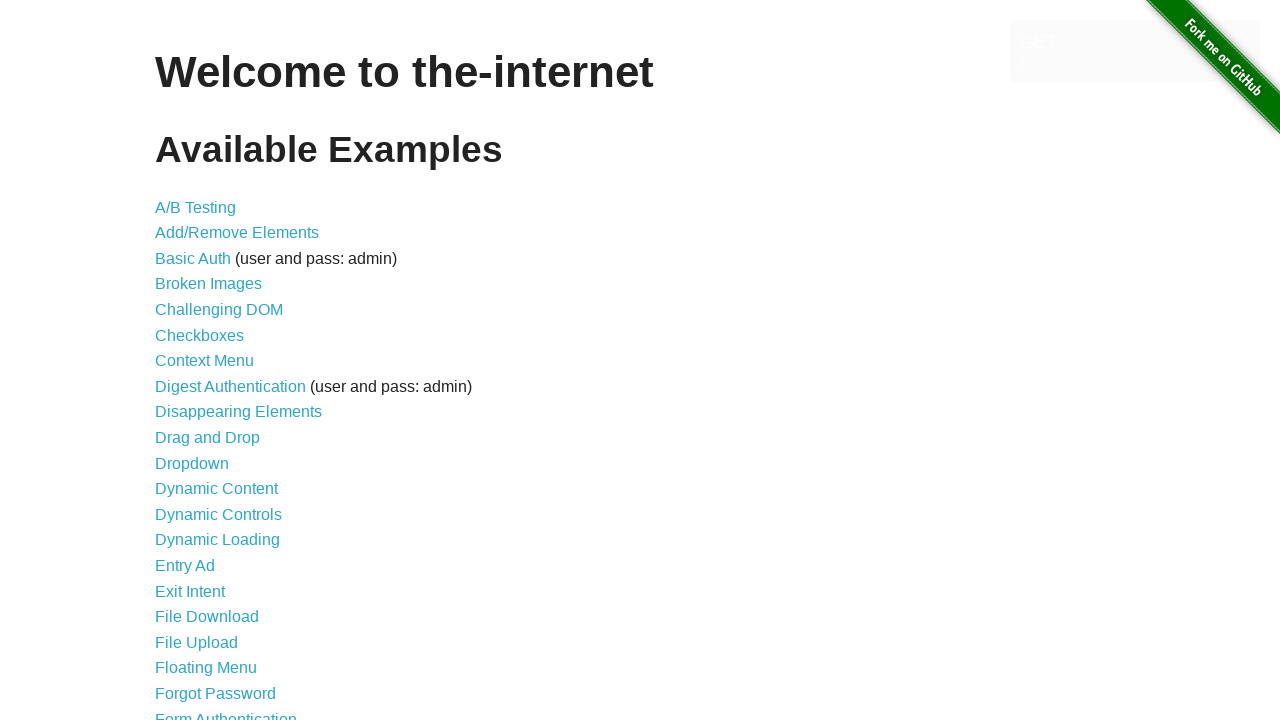

Growl notification element appeared on the page
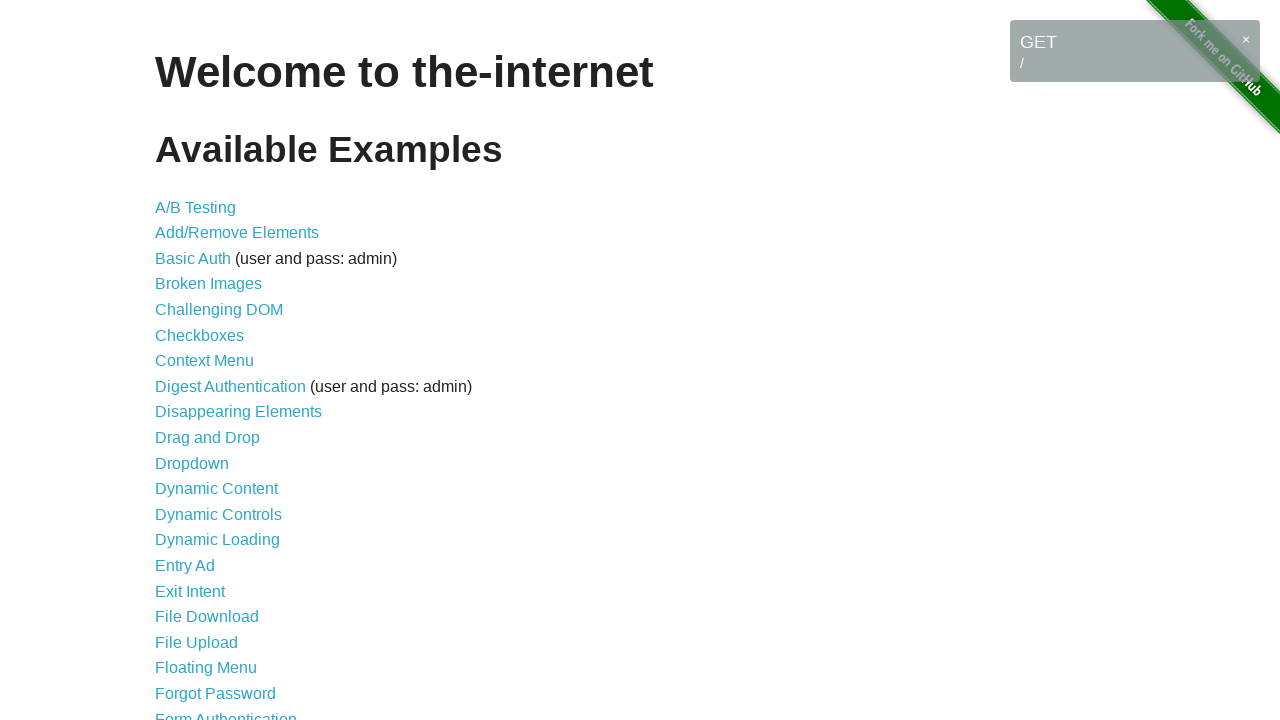

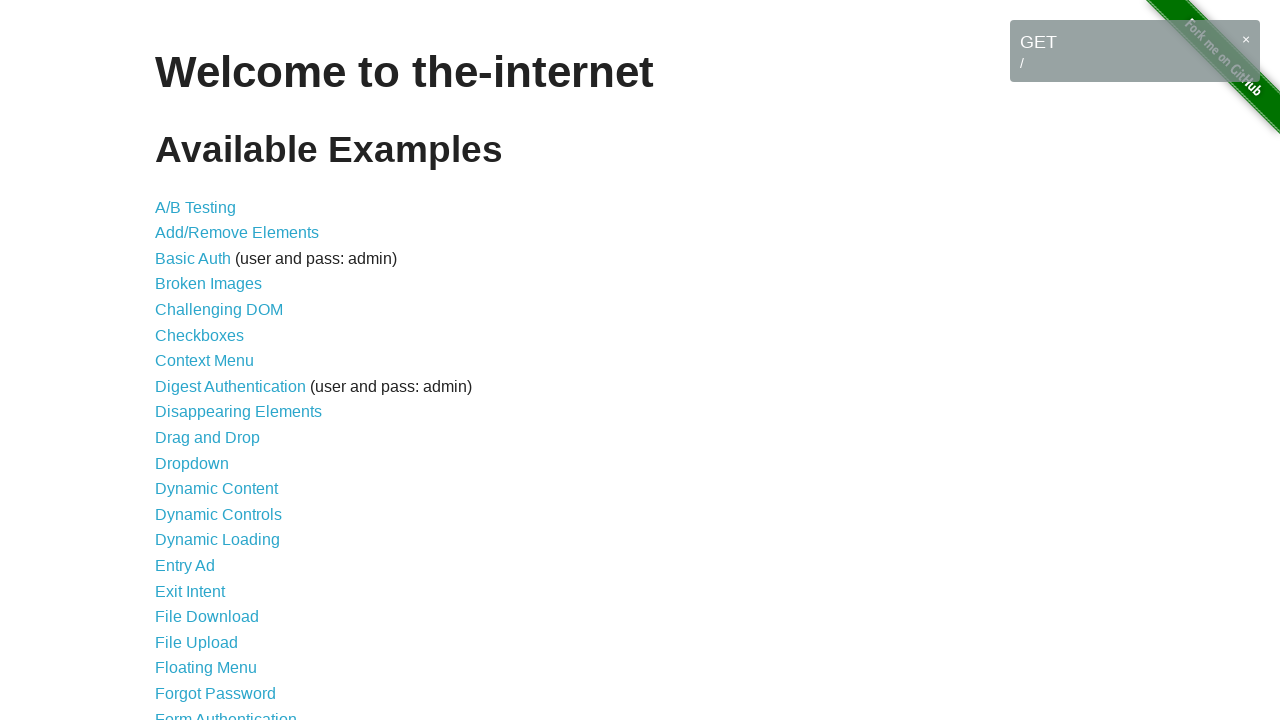